Tests adding todo items to the list by creating two items and verifying they appear in the list with correct text

Starting URL: https://demo.playwright.dev/todomvc

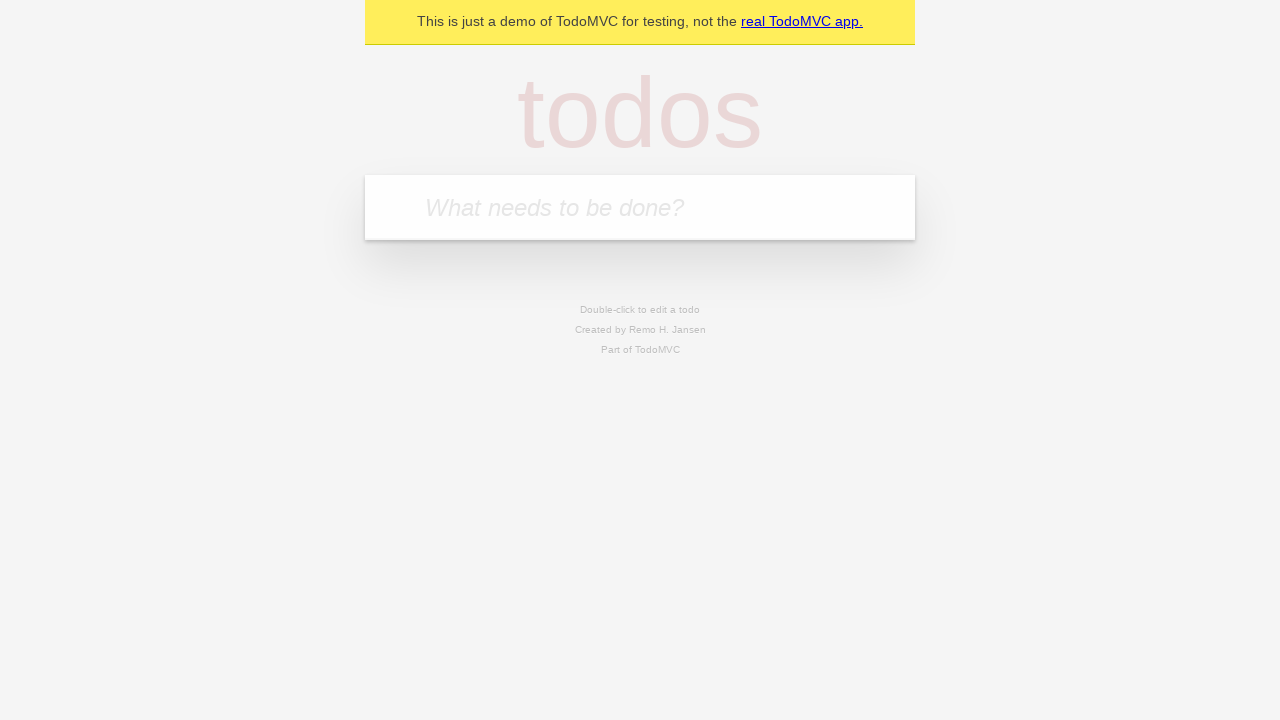

Filled new todo input with 'buy some cheese' on .new-todo
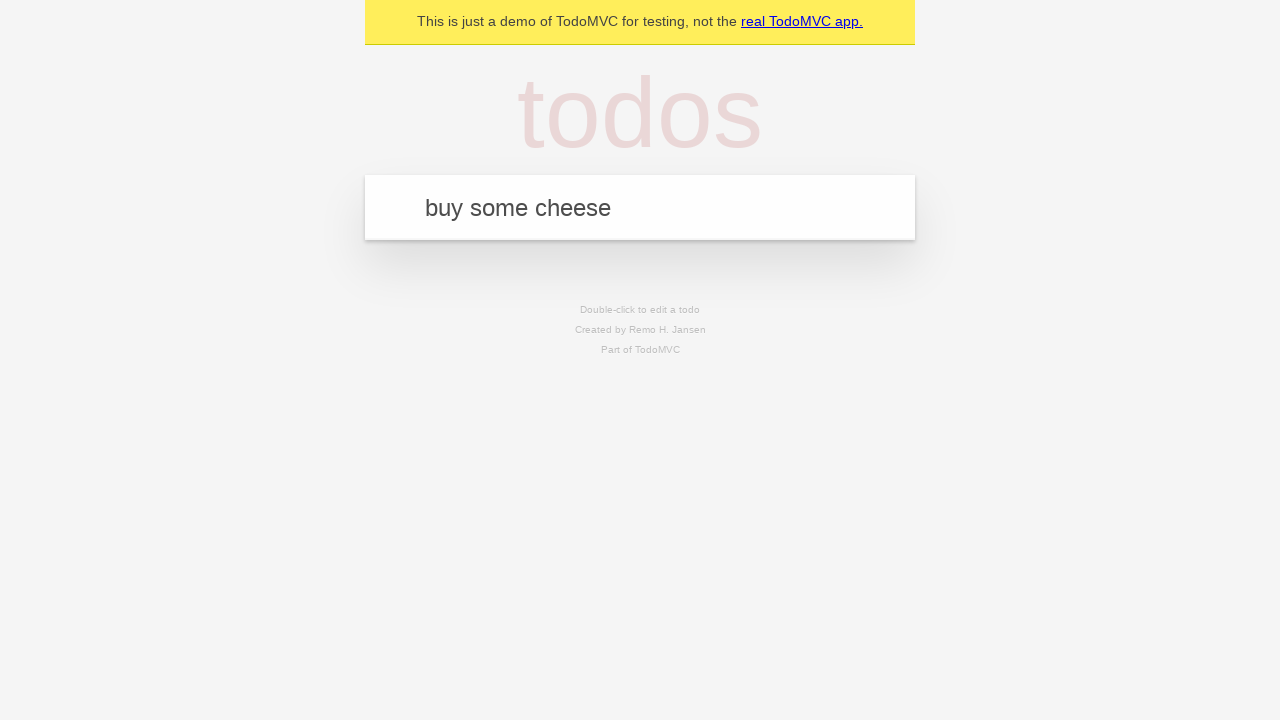

Pressed Enter to create first todo item on .new-todo
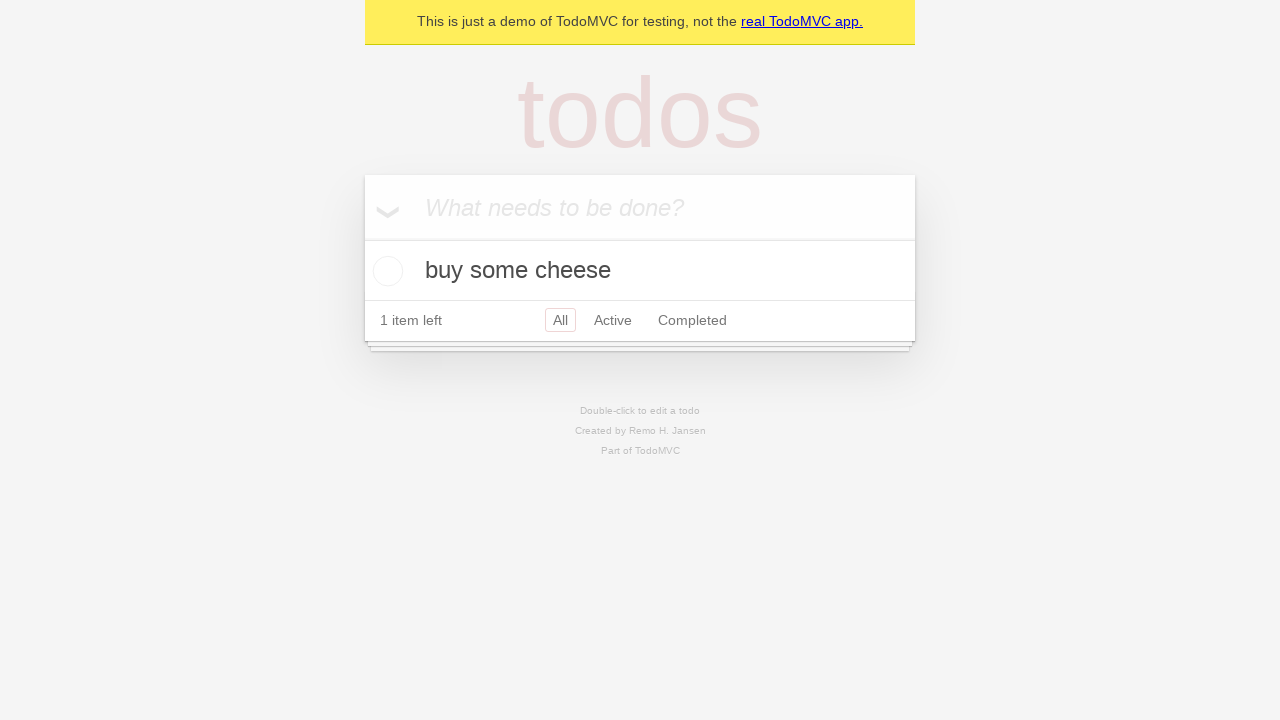

First todo item appeared in the list
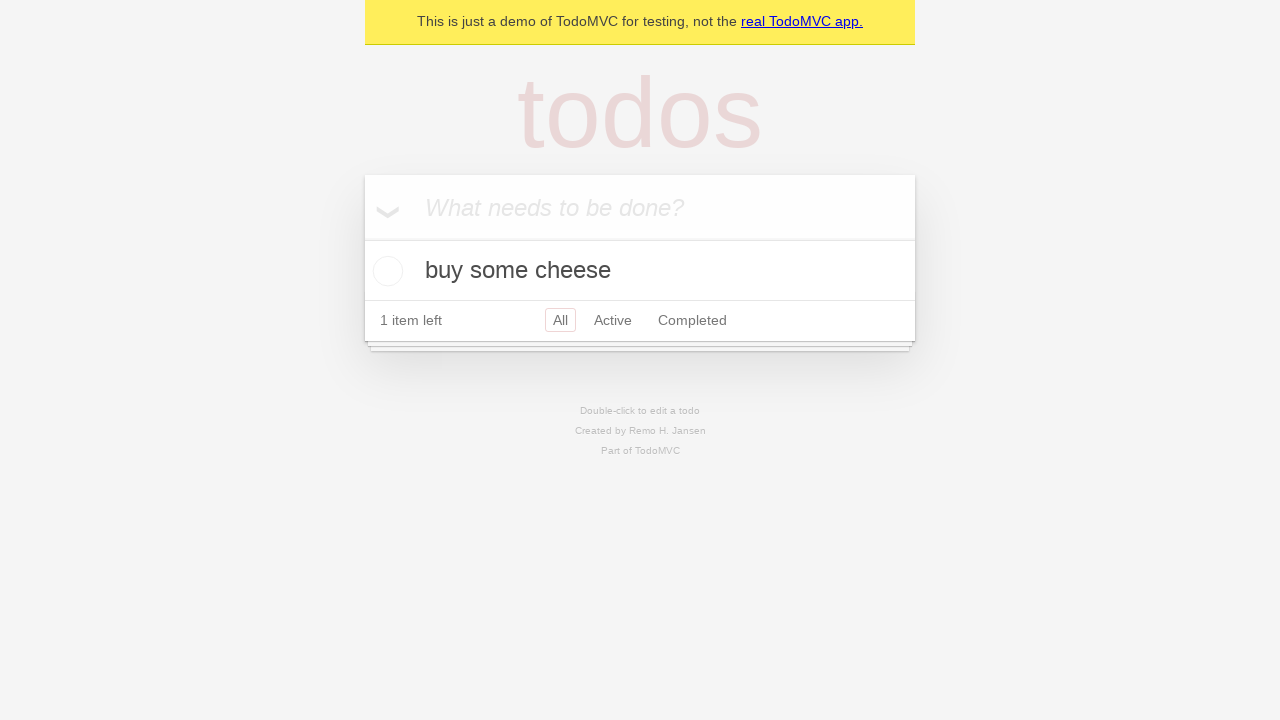

Filled new todo input with 'feed the cat' on .new-todo
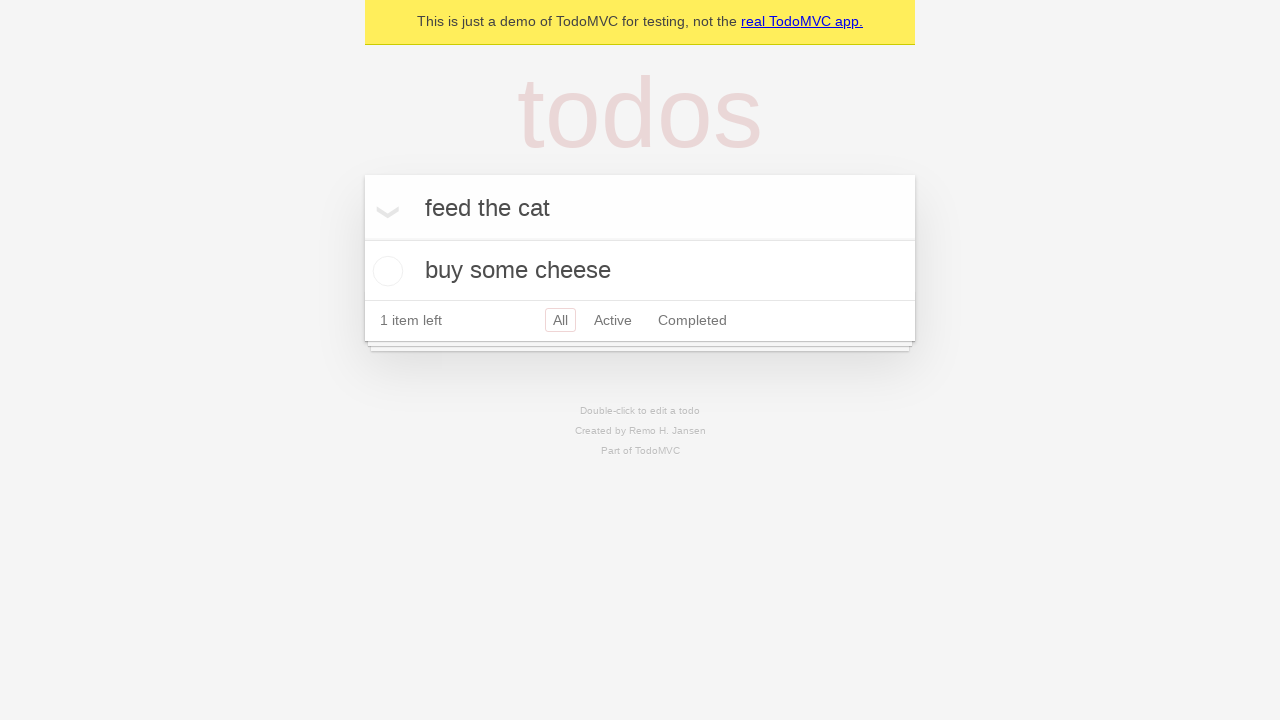

Pressed Enter to create second todo item on .new-todo
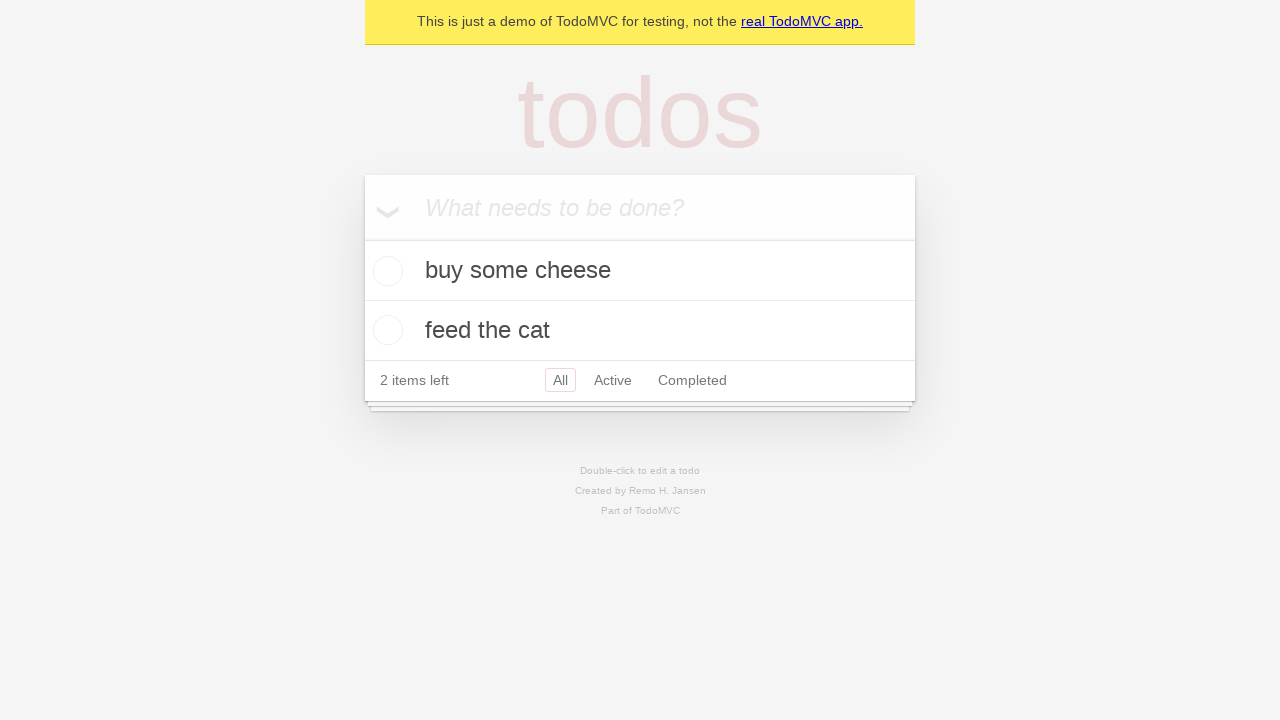

Second todo item appeared in the list, both items are now visible
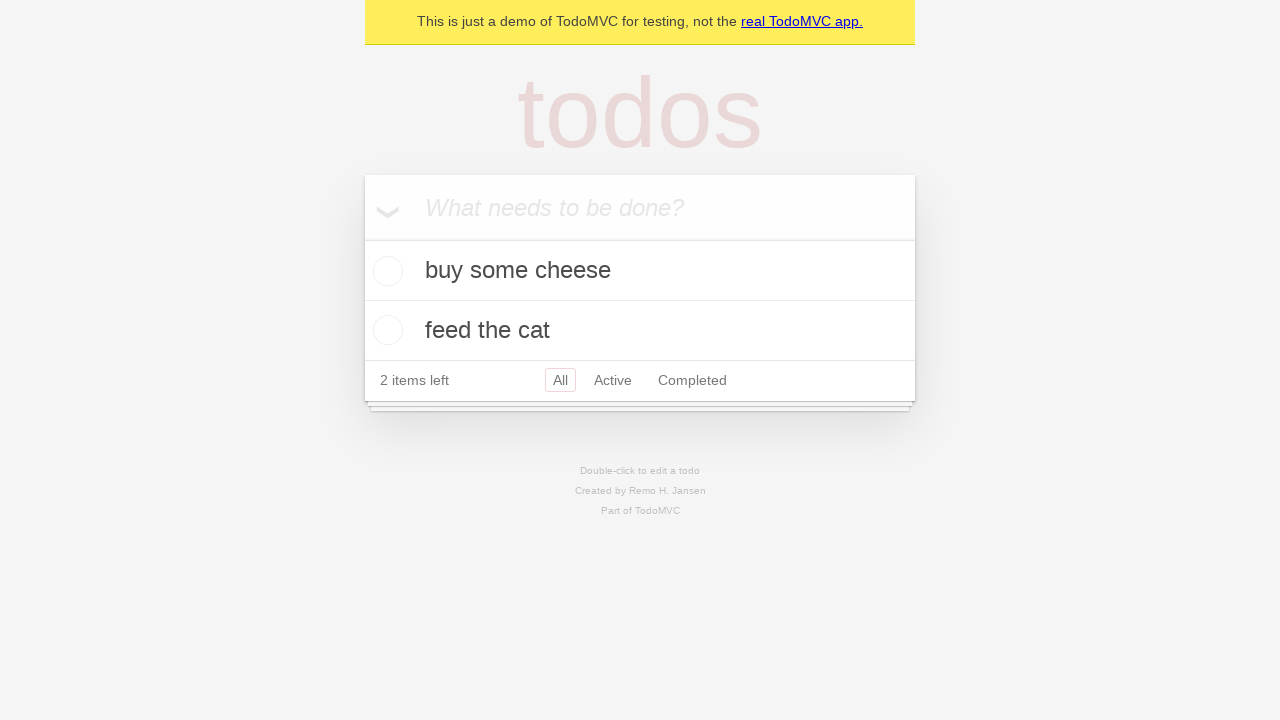

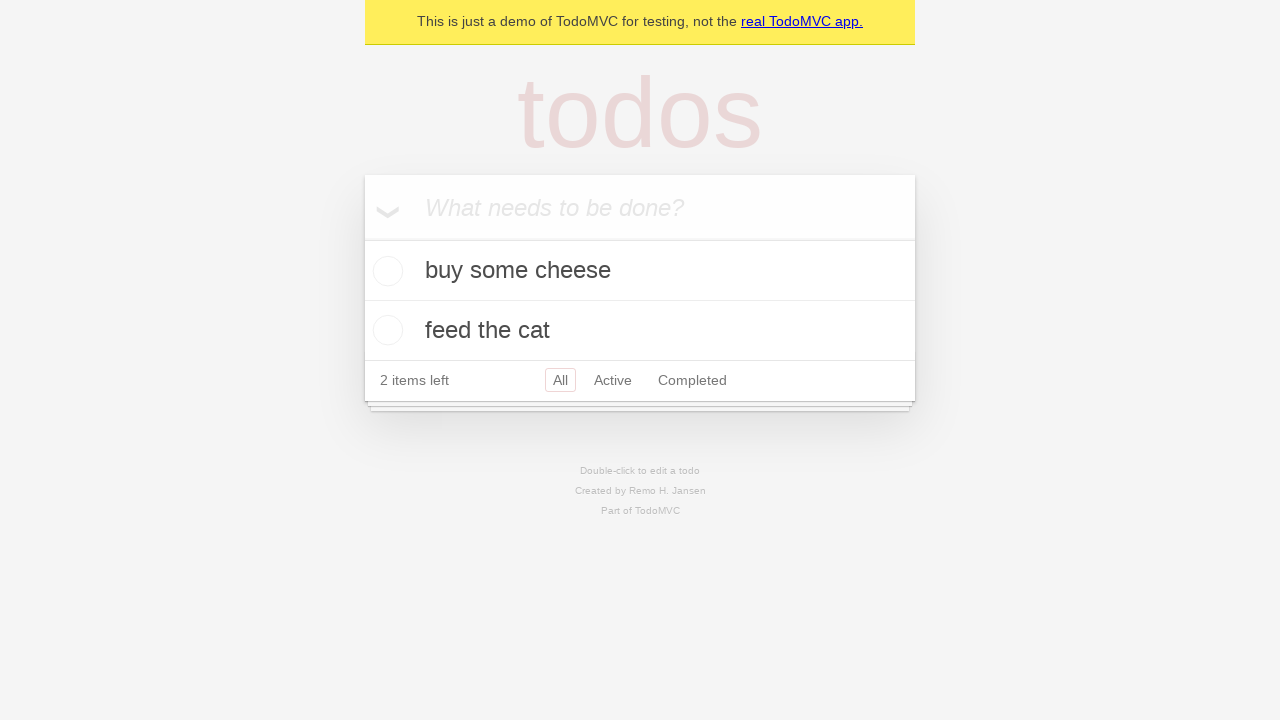